Tests checkbox interaction on a practice automation page by clicking on a checkbox element

Starting URL: https://rahulshettyacademy.com/AutomationPractice/

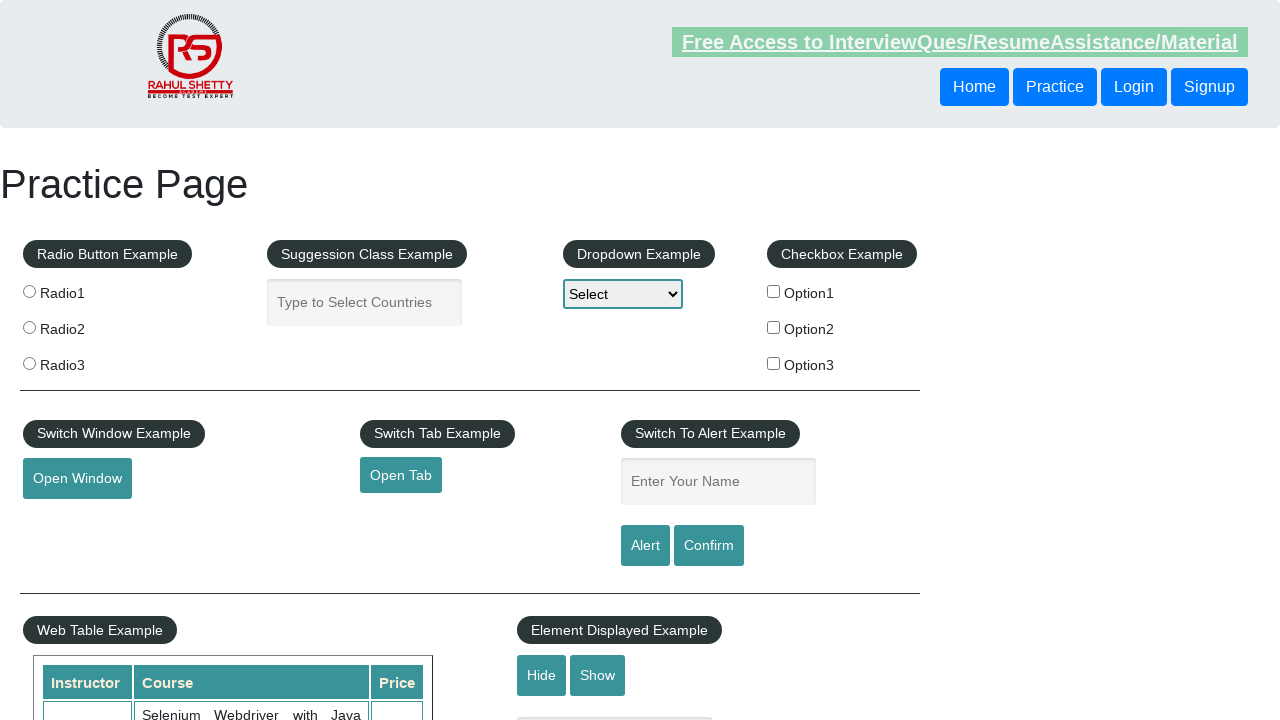

Navigated to practice automation page
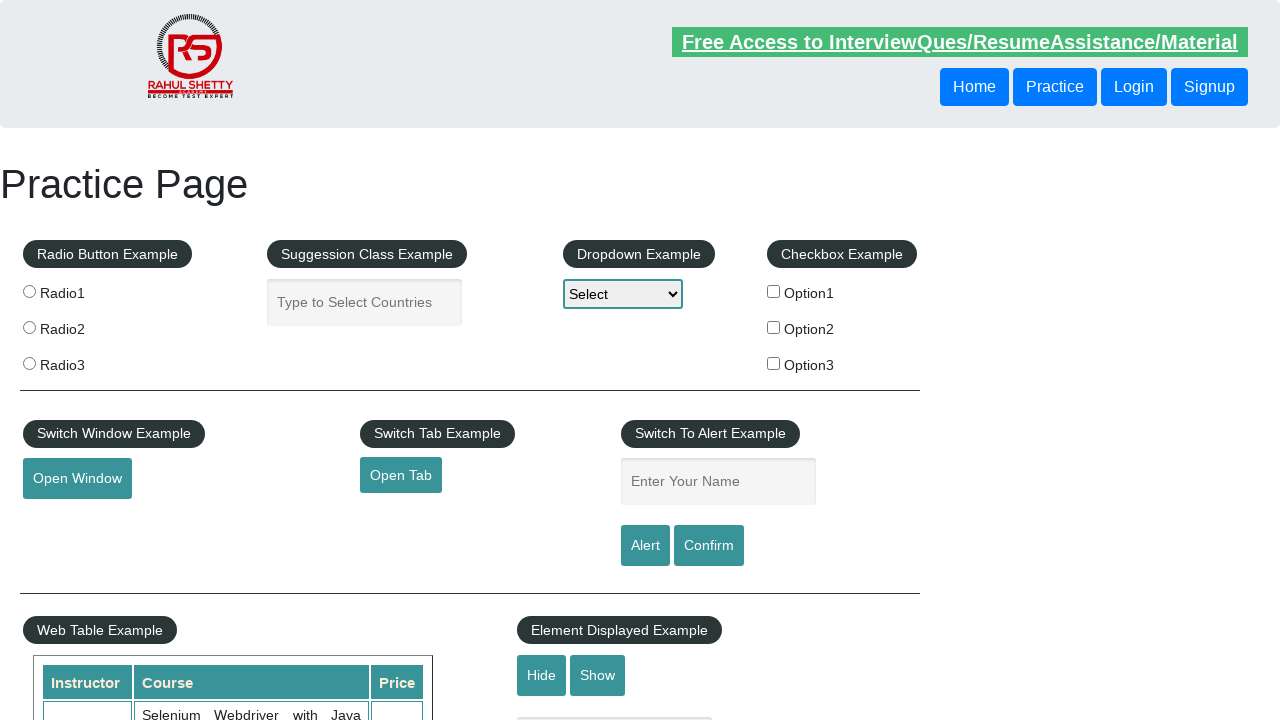

Clicked on the first checkbox option at (774, 291) on #checkBoxOption1
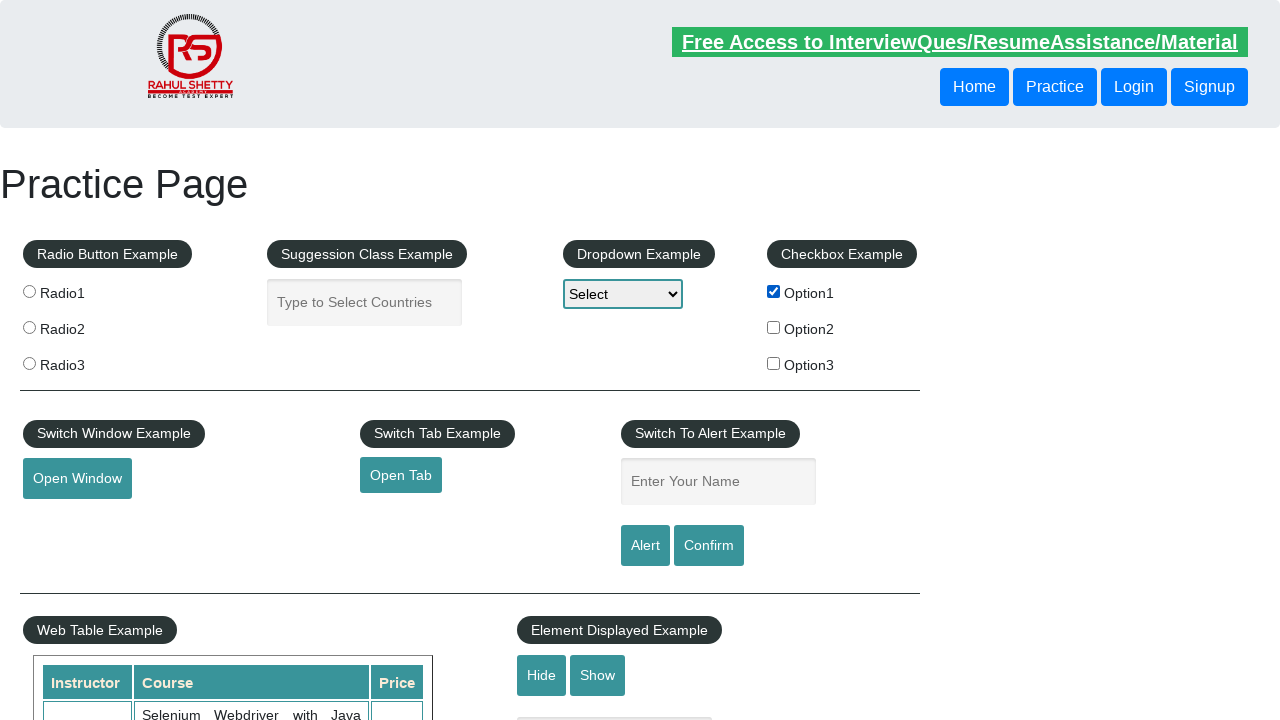

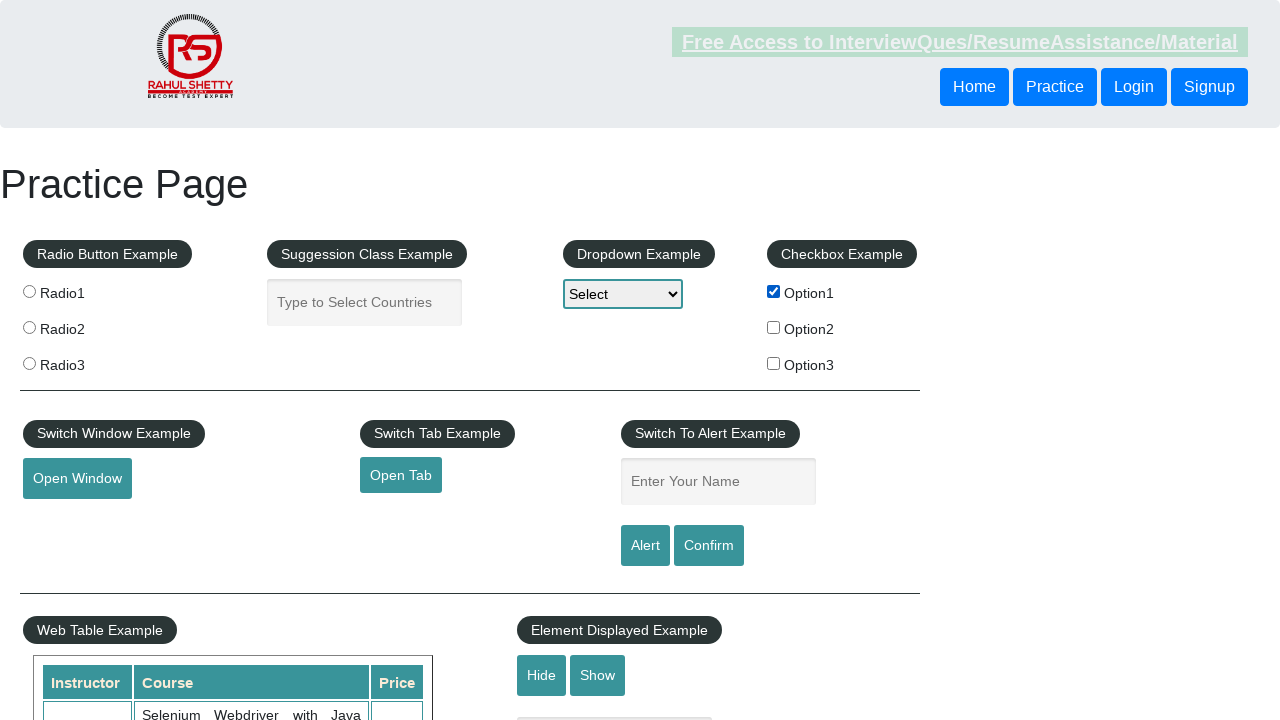